Tests the add/remove elements functionality by clicking the "Add Element" button to create a delete button, verifying it appears, clicking it to remove it, and verifying it's no longer displayed.

Starting URL: https://practice.cydeo.com/add_remove_elements/

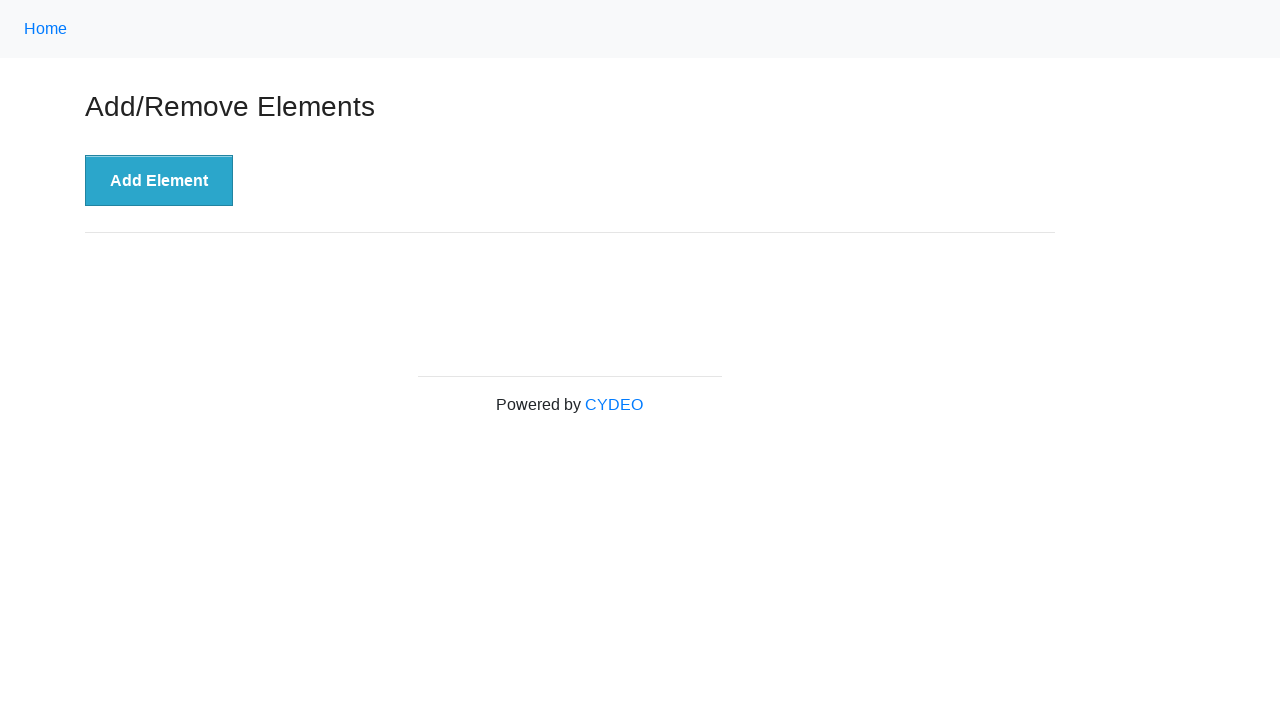

Clicked the 'Add Element' button at (159, 181) on xpath=//button[@onclick='addElement()']
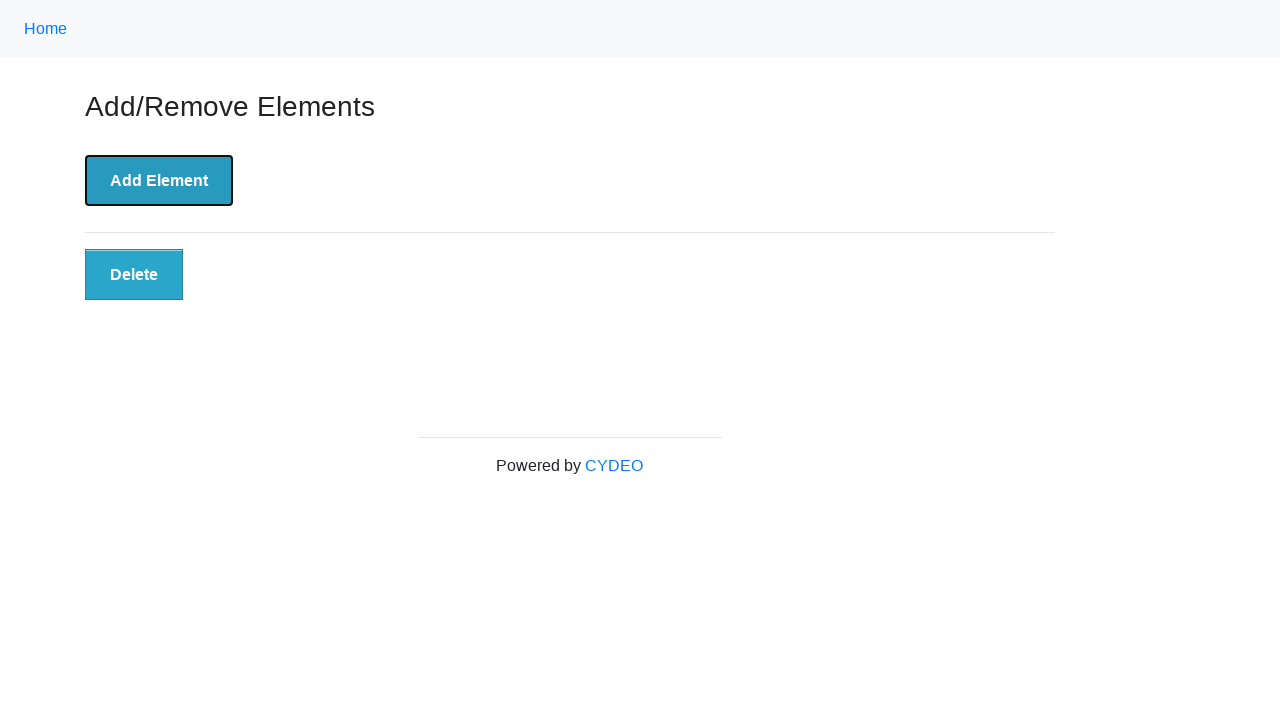

Located the delete button element
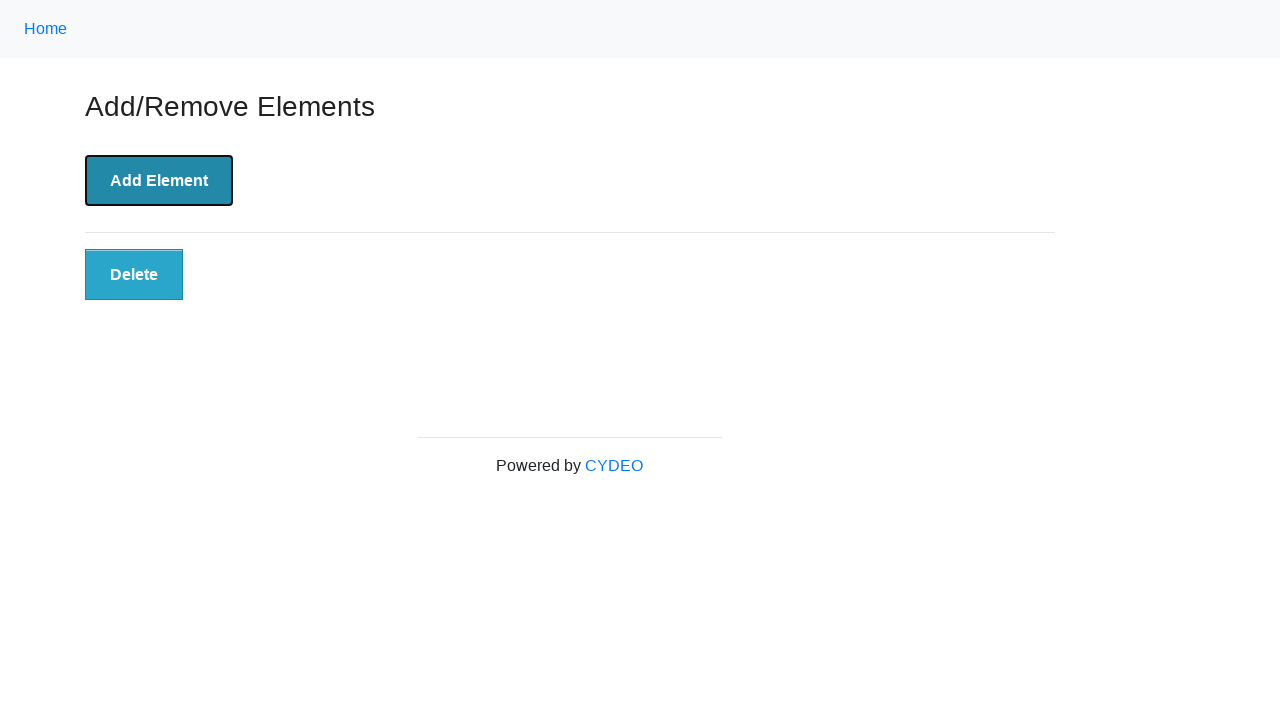

Verified that the delete button is visible after adding element
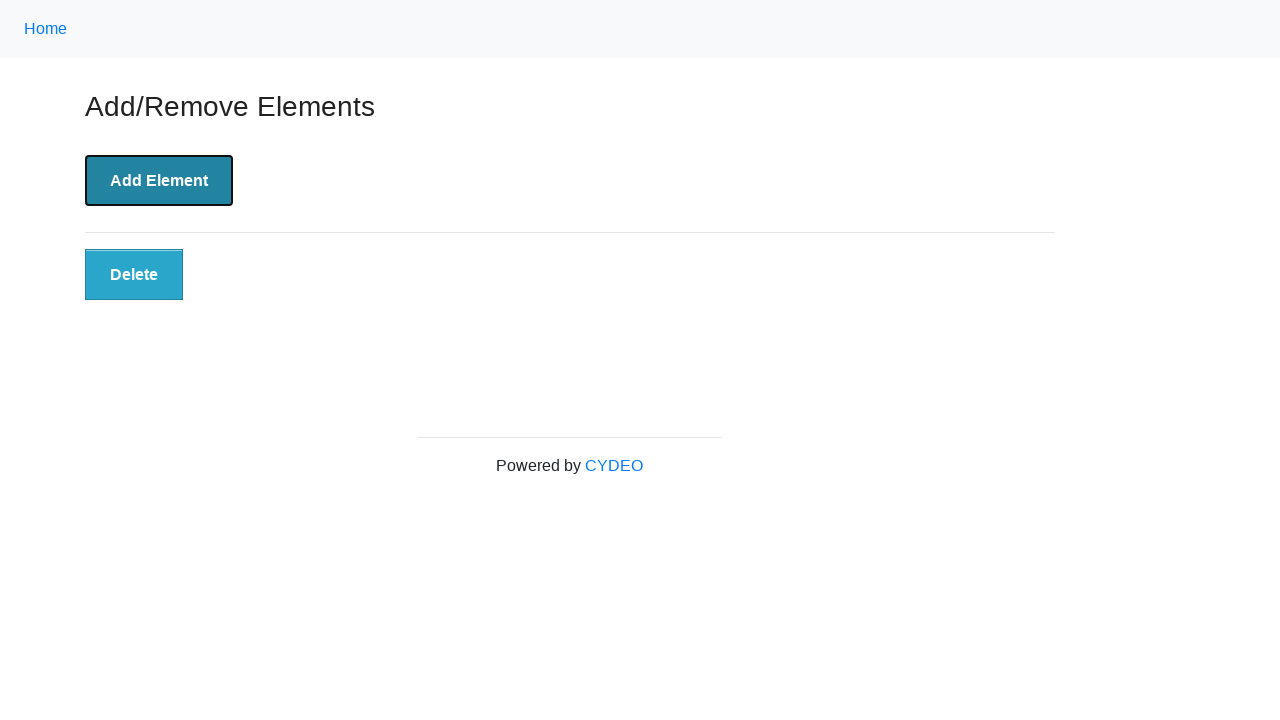

Clicked the delete button to remove the element at (134, 275) on xpath=//button[@class='added-manually']
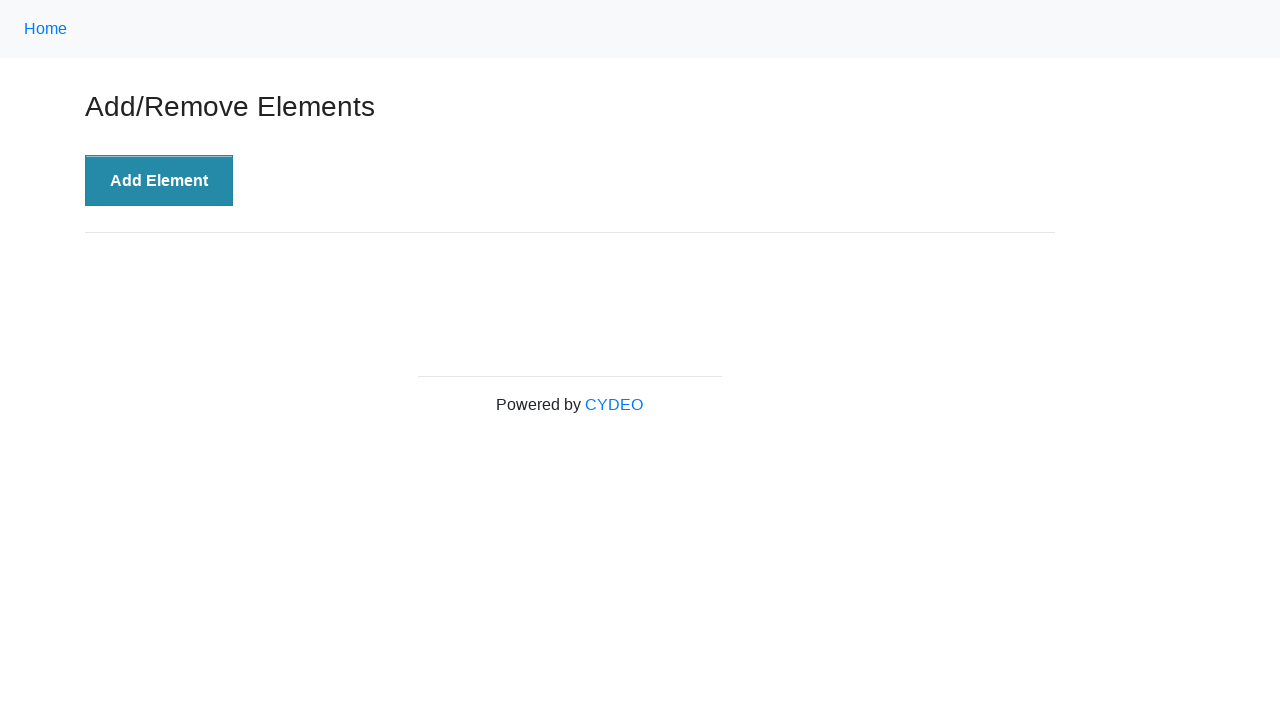

Waited for the delete button to be hidden
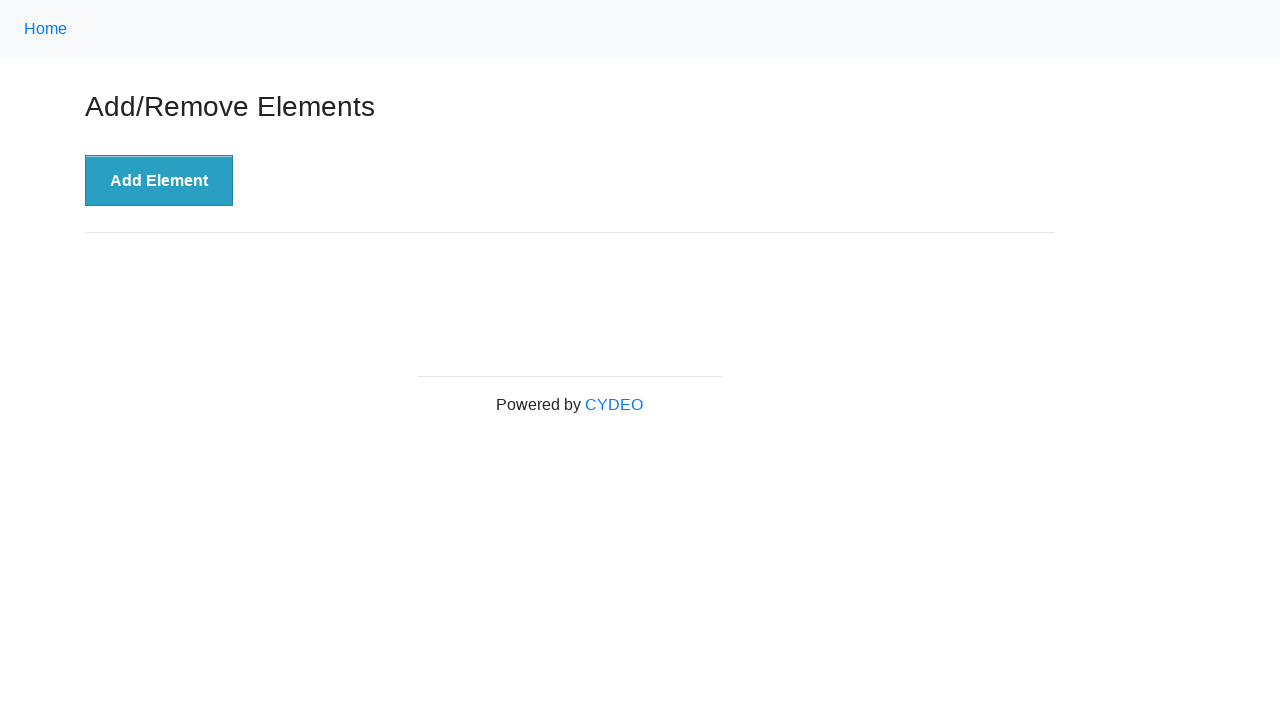

Verified that the delete button is no longer visible after deletion
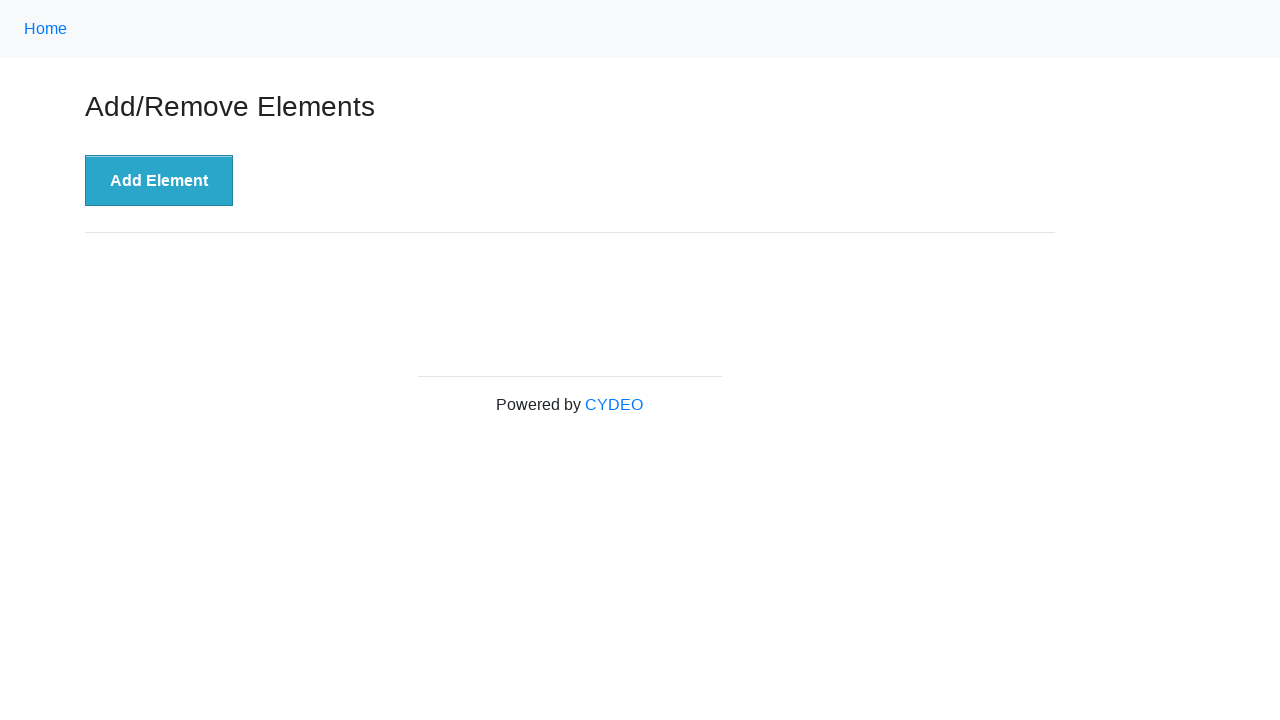

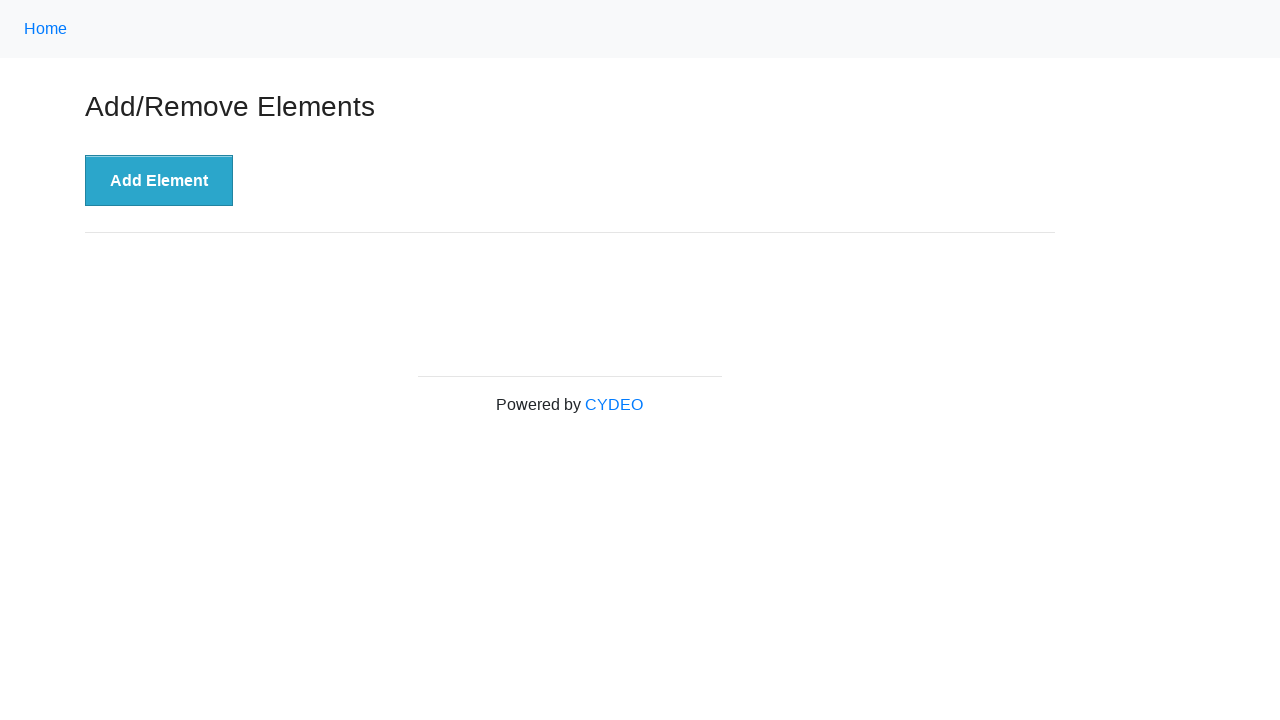